Tests key press functionality by clicking on an input target and pressing a key, then verifying the key was recognized

Starting URL: https://the-internet.herokuapp.com/key_presses

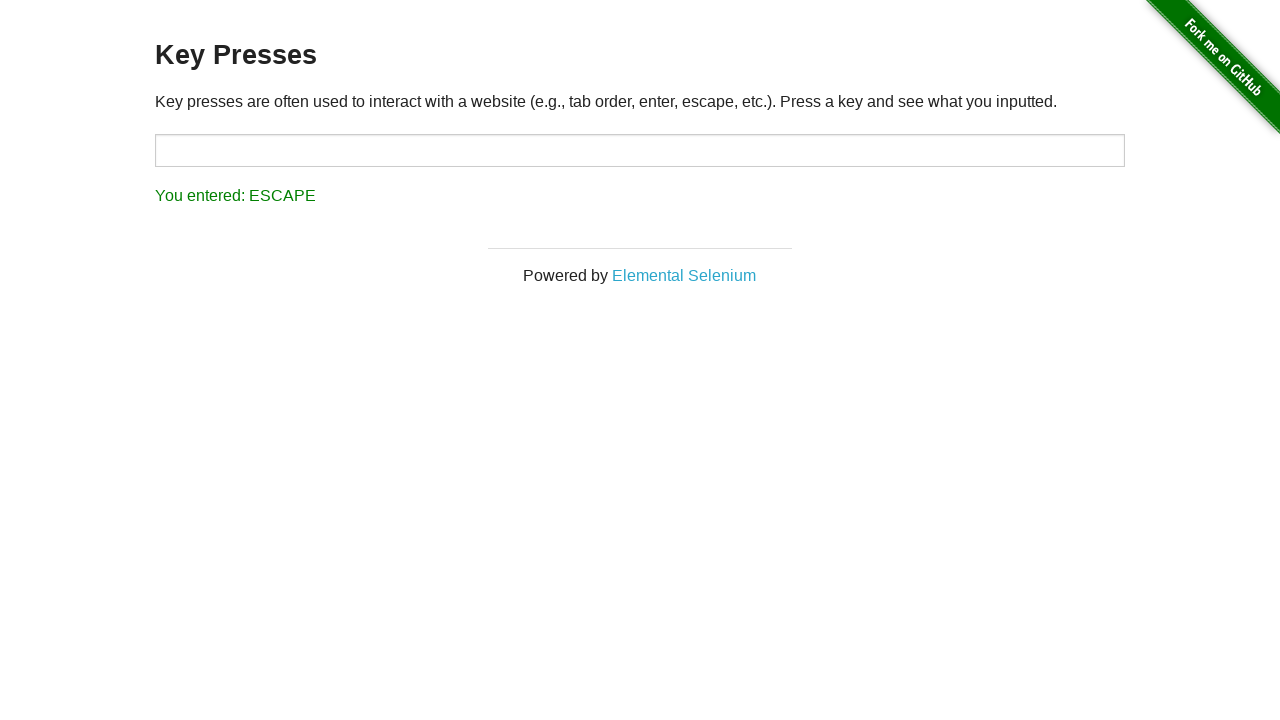

Page loaded and network idle
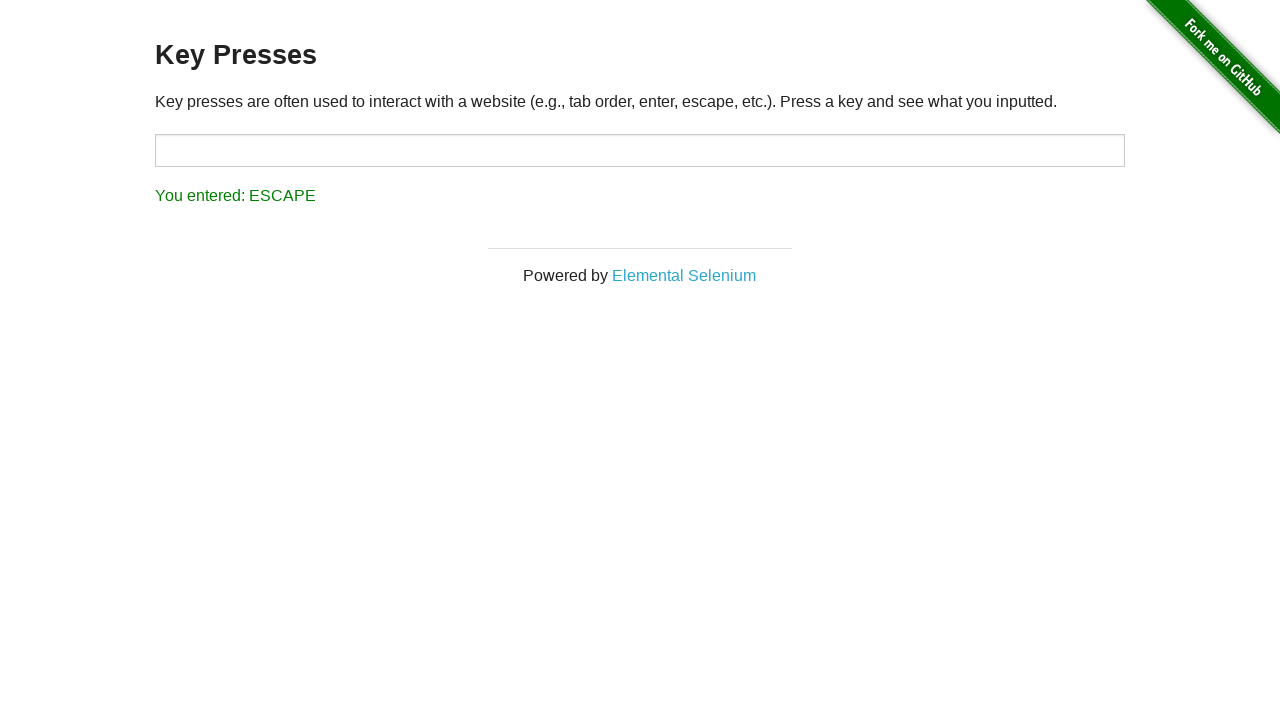

Clicked on the input target field at (640, 150) on [id="target"]
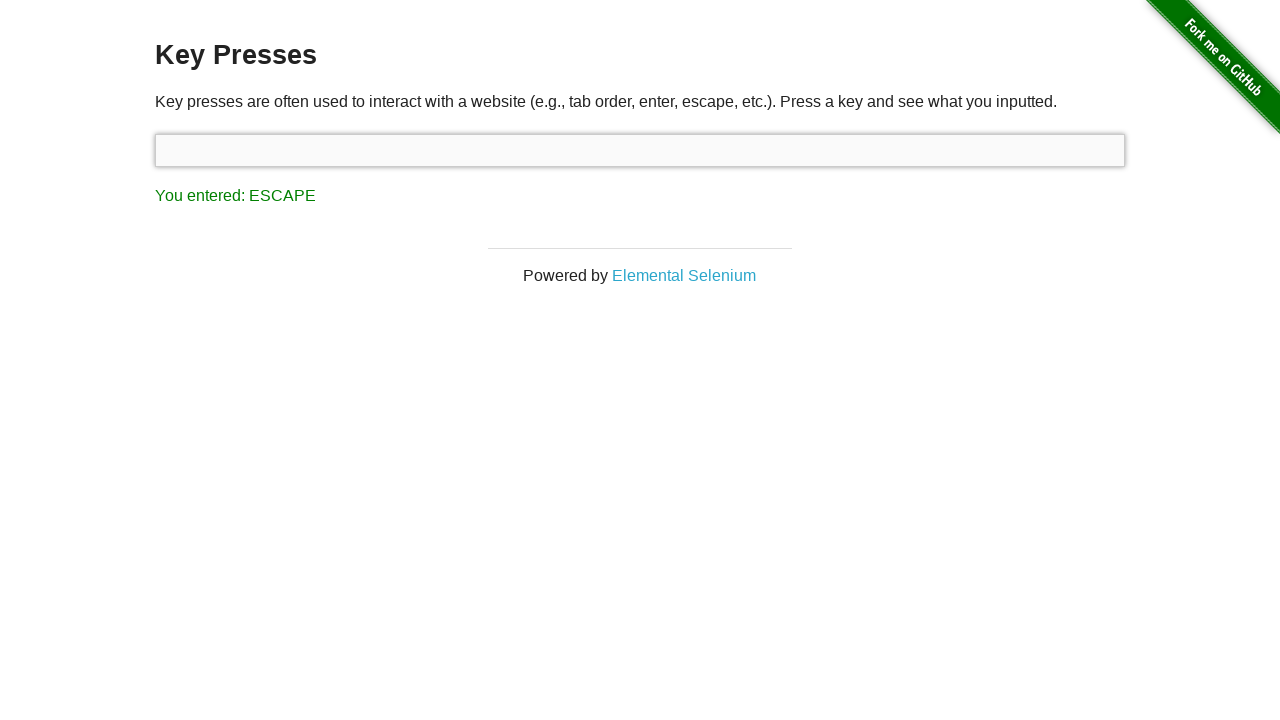

Pressed the 'a' key on [id="target"]
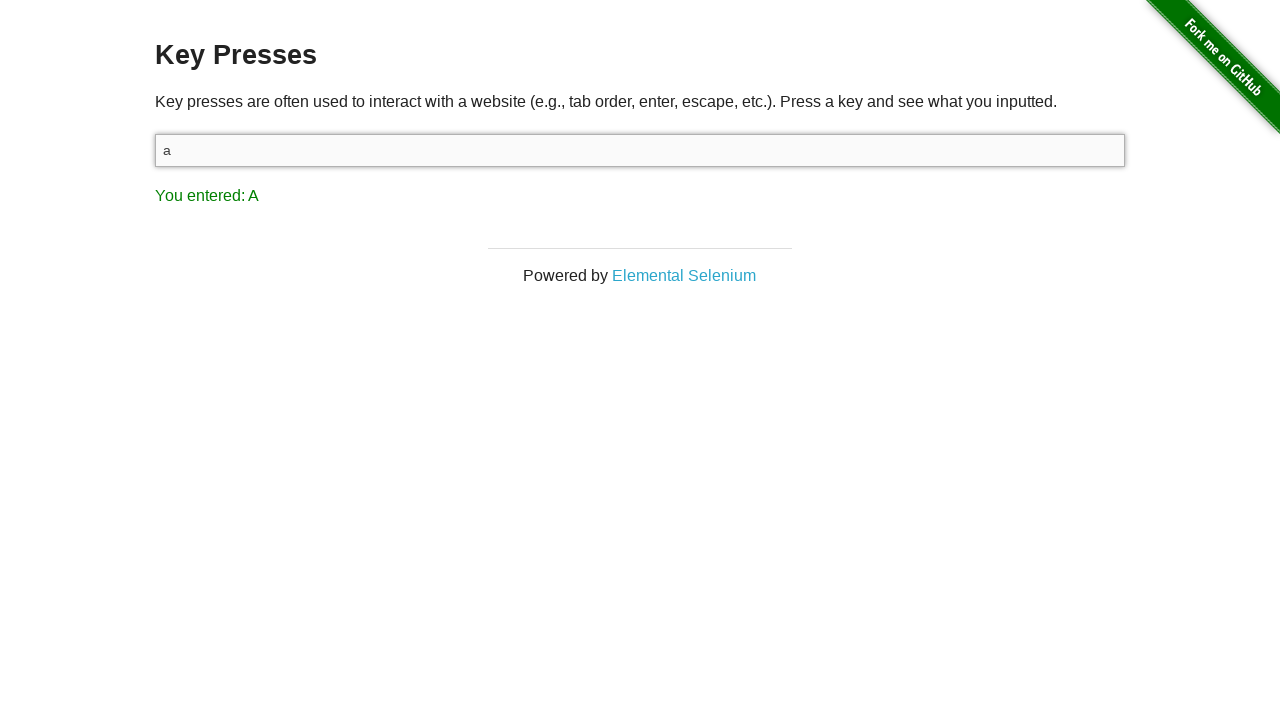

Verified that key press was recognized - result shows 'You entered: A'
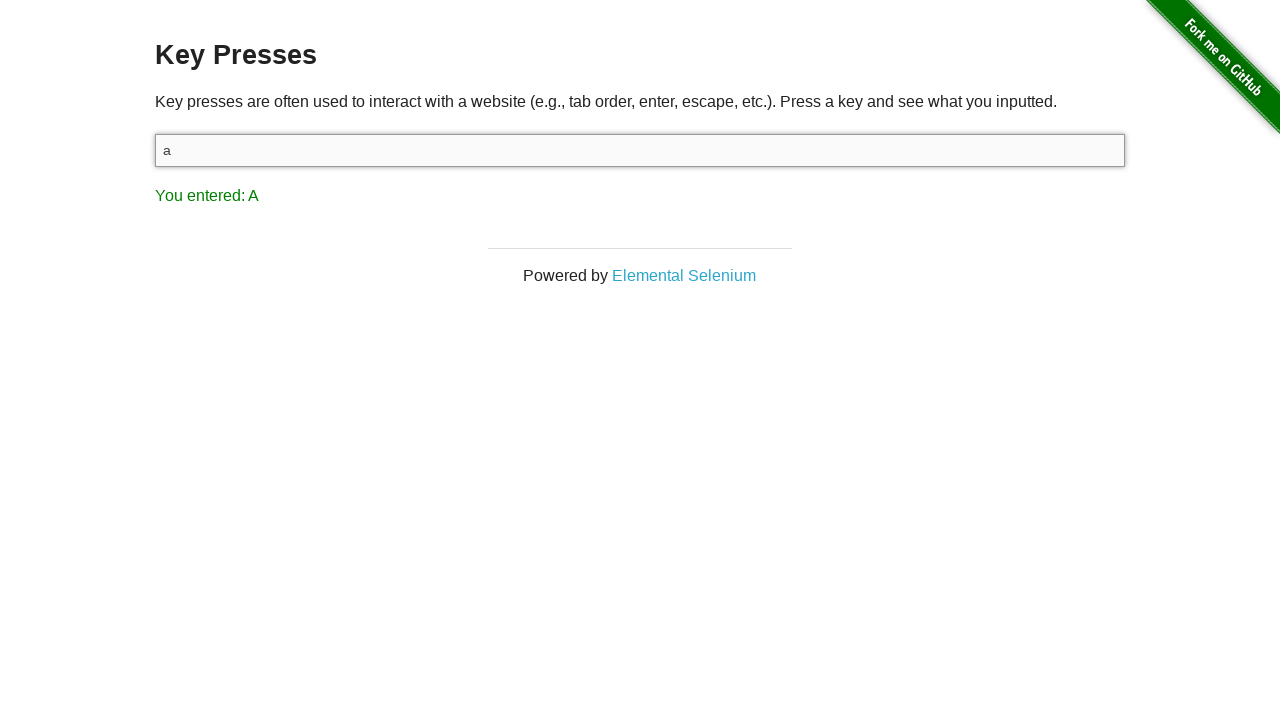

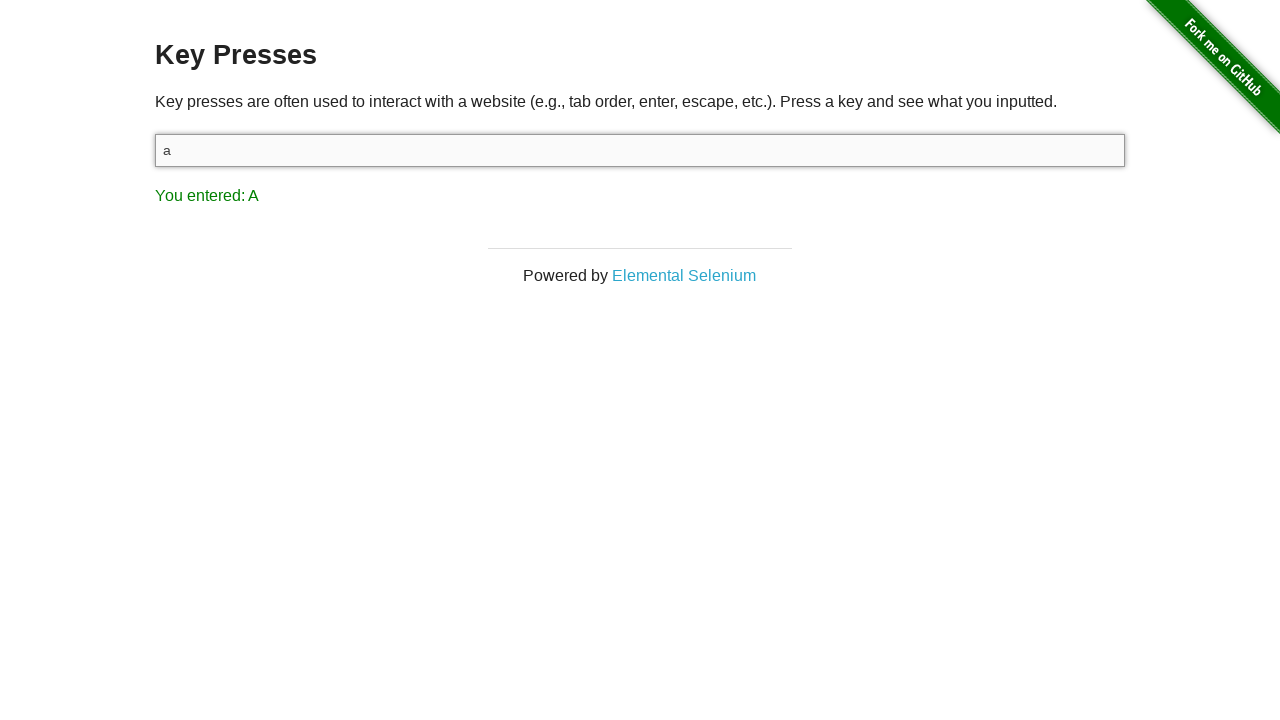